Tests that clicking the Due column header twice sorts the table values in descending order.

Starting URL: http://the-internet.herokuapp.com/tables

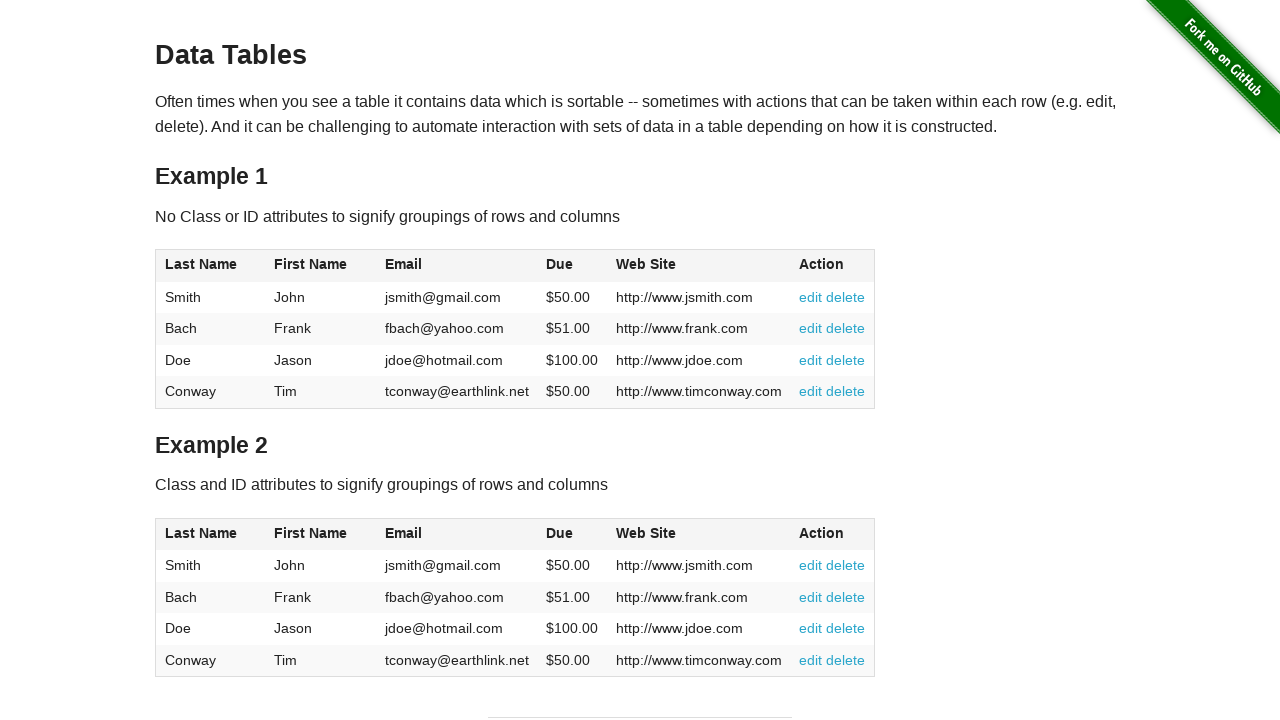

Clicked Due column header first time for ascending sort at (572, 266) on #table1 thead tr th:nth-of-type(4)
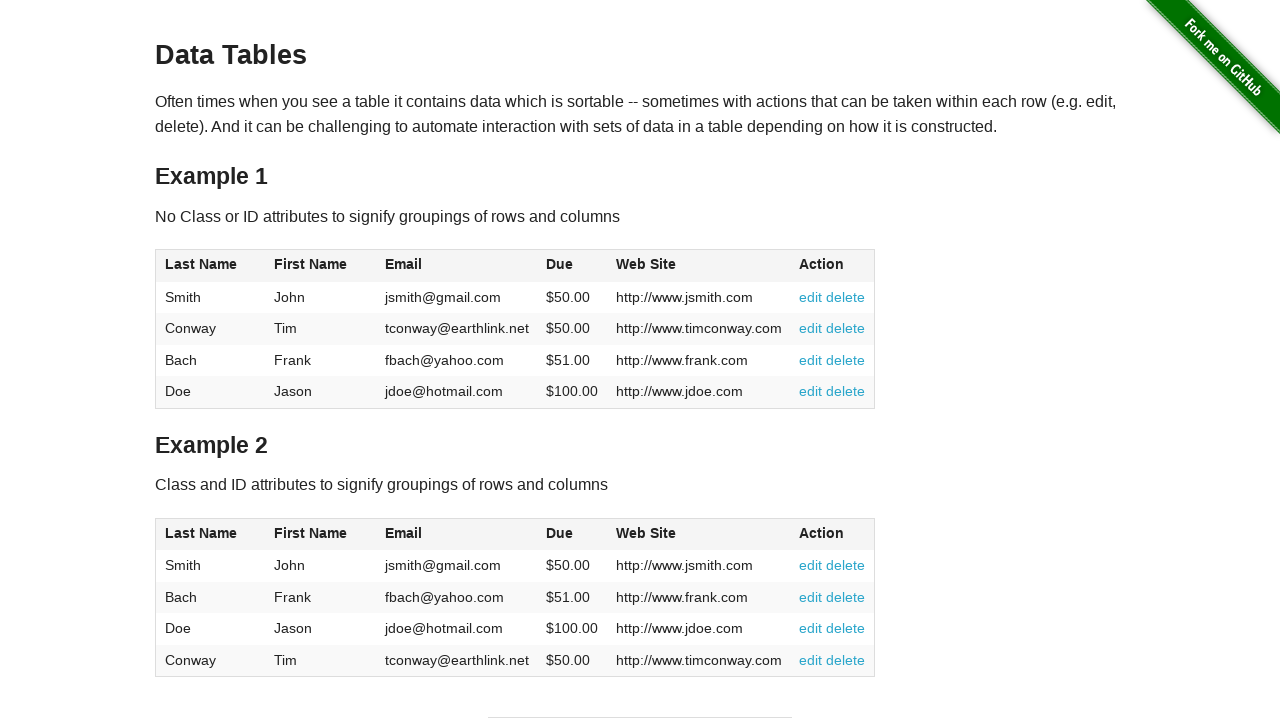

Clicked Due column header second time for descending sort at (572, 266) on #table1 thead tr th:nth-of-type(4)
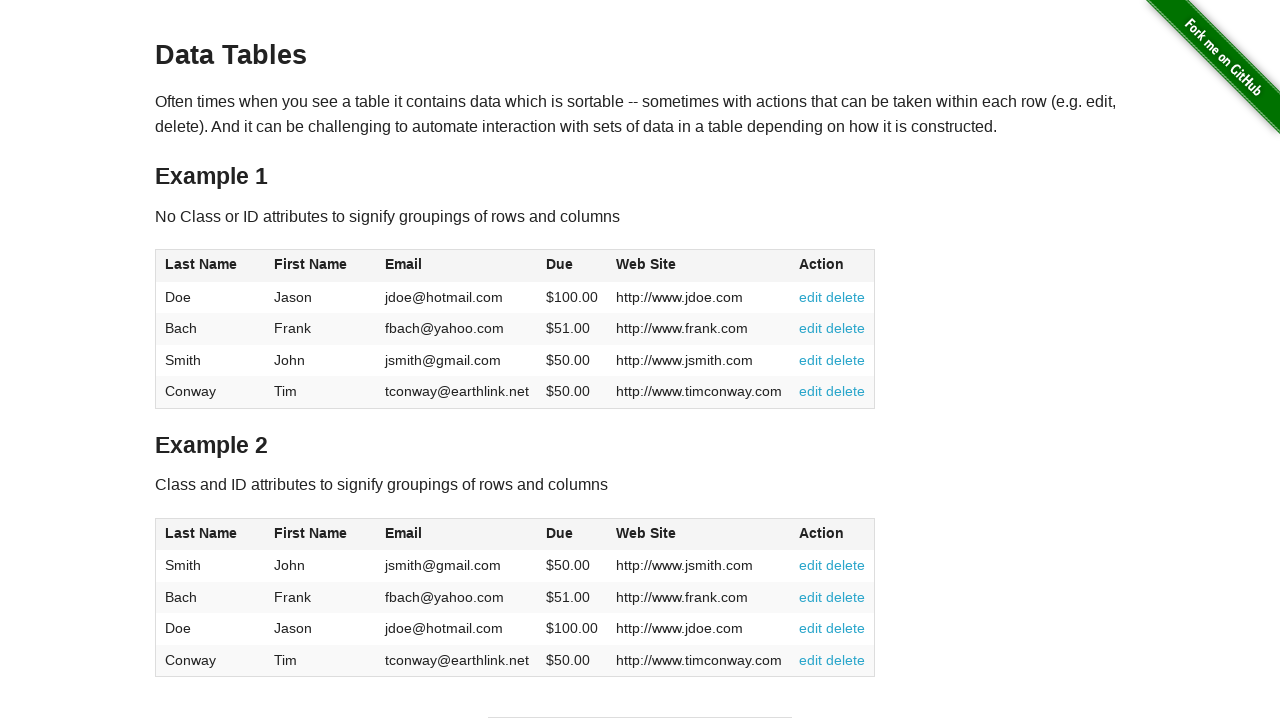

Waited for dues column elements to be present
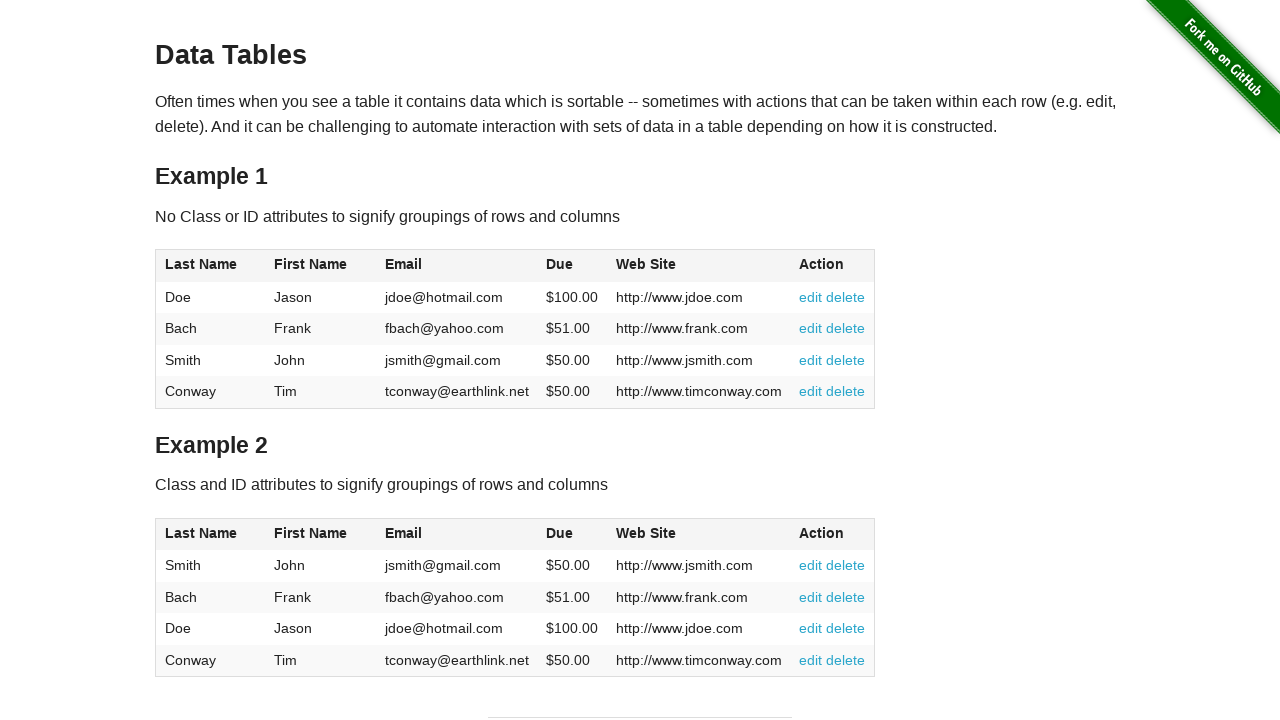

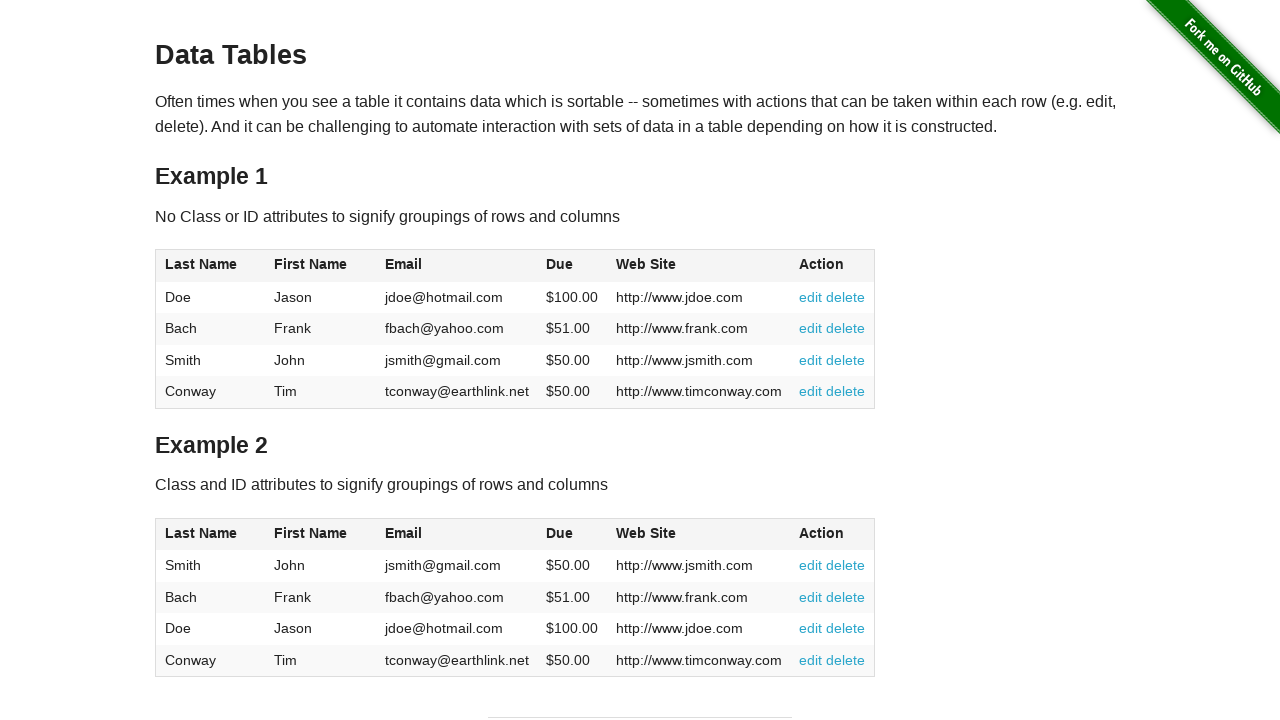